Tests filtering to display all todo items after viewing filtered lists.

Starting URL: https://demo.playwright.dev/todomvc

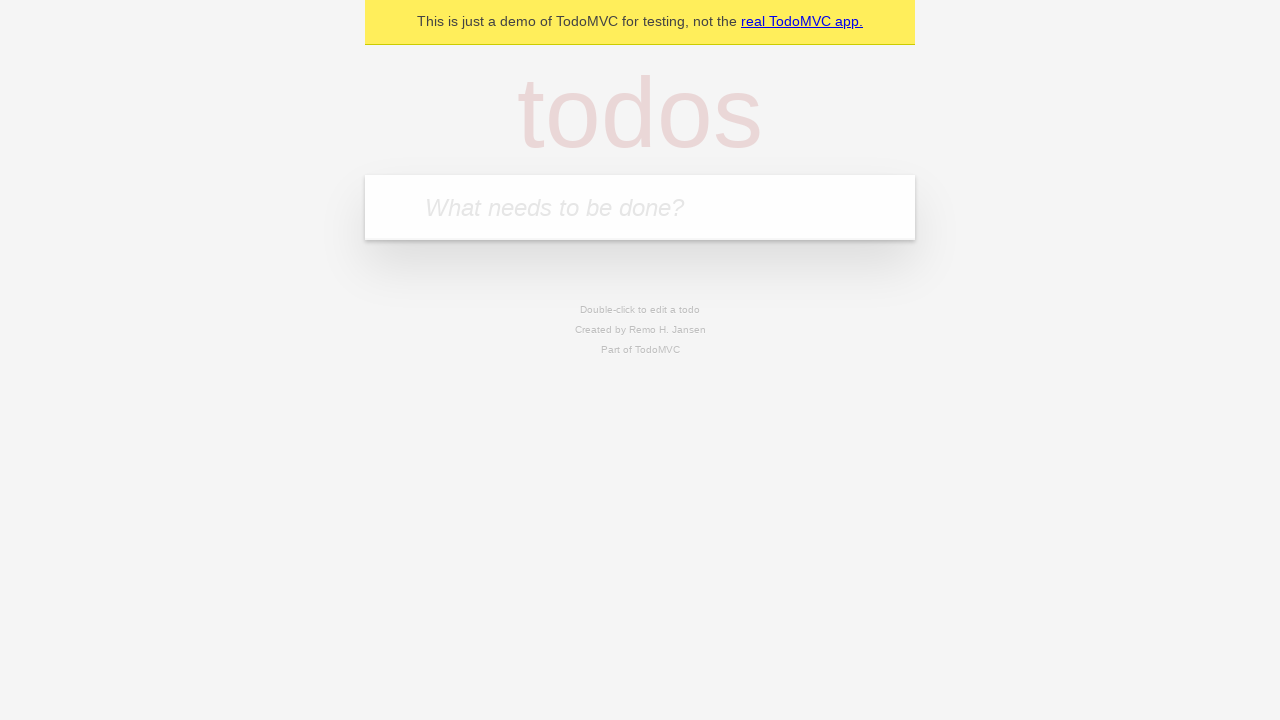

Filled todo input with 'buy some cheese' on internal:attr=[placeholder="What needs to be done?"i]
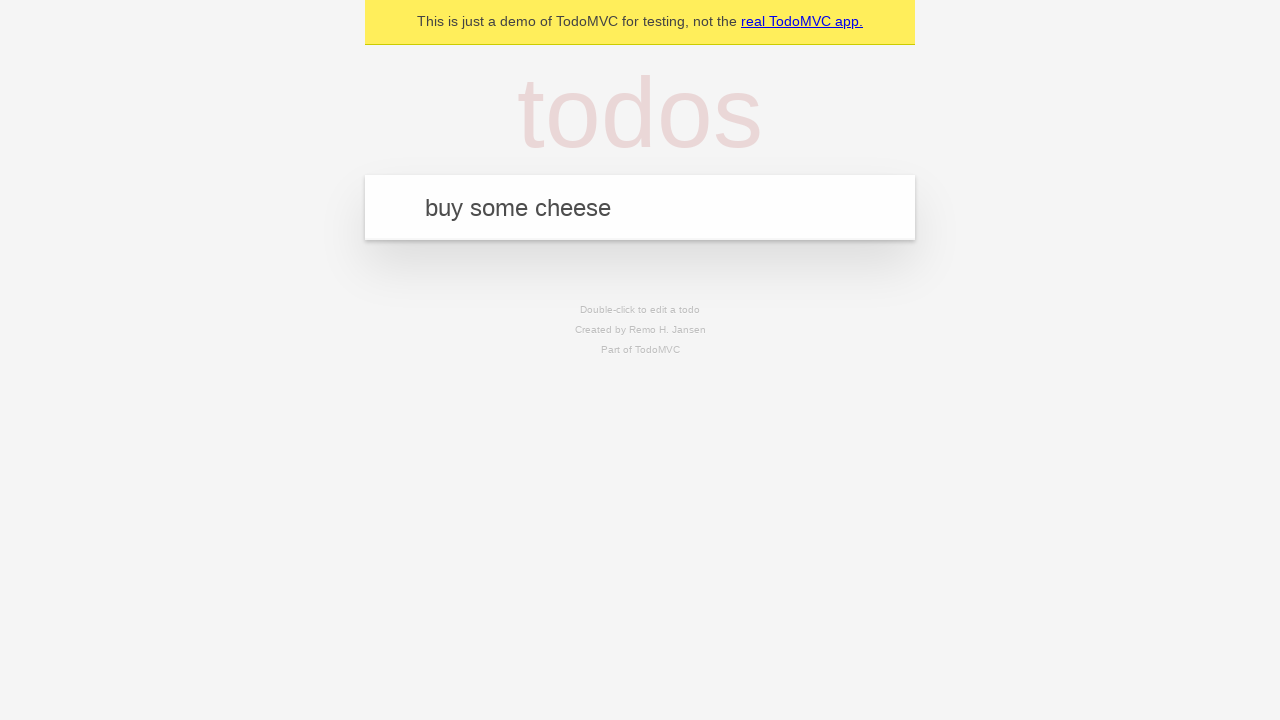

Pressed Enter to create first todo item on internal:attr=[placeholder="What needs to be done?"i]
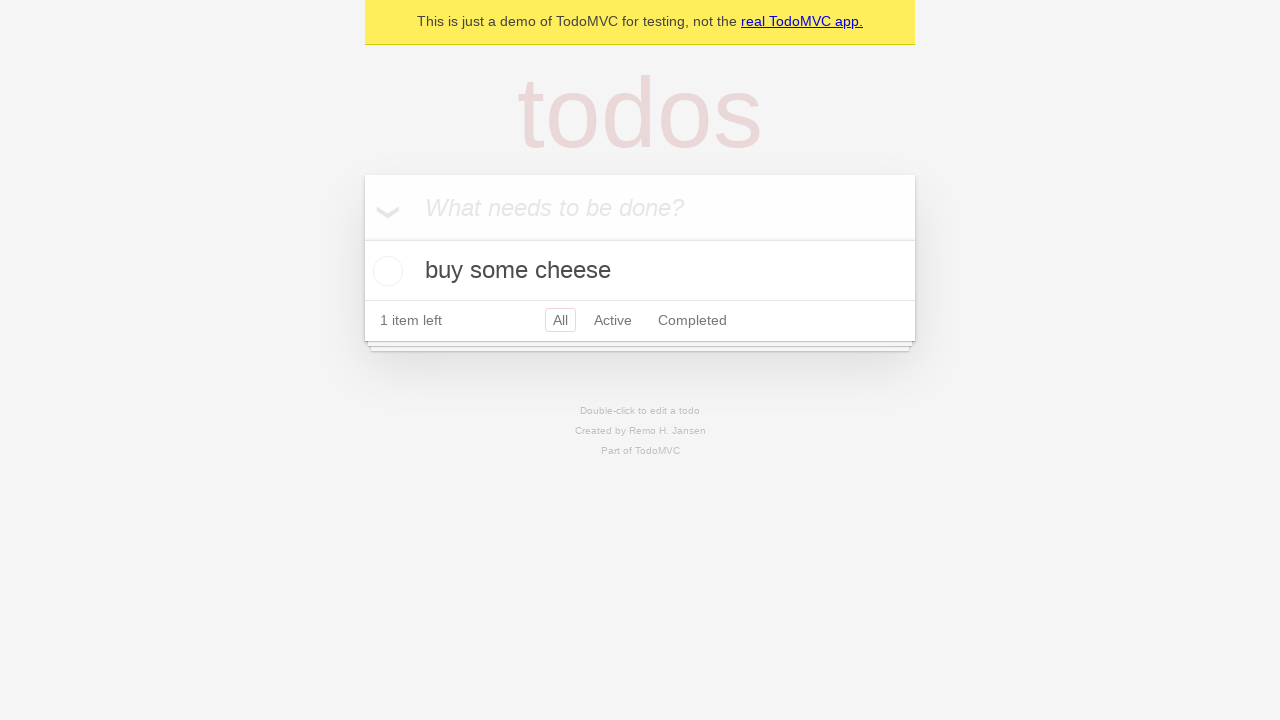

Filled todo input with 'feed the cat' on internal:attr=[placeholder="What needs to be done?"i]
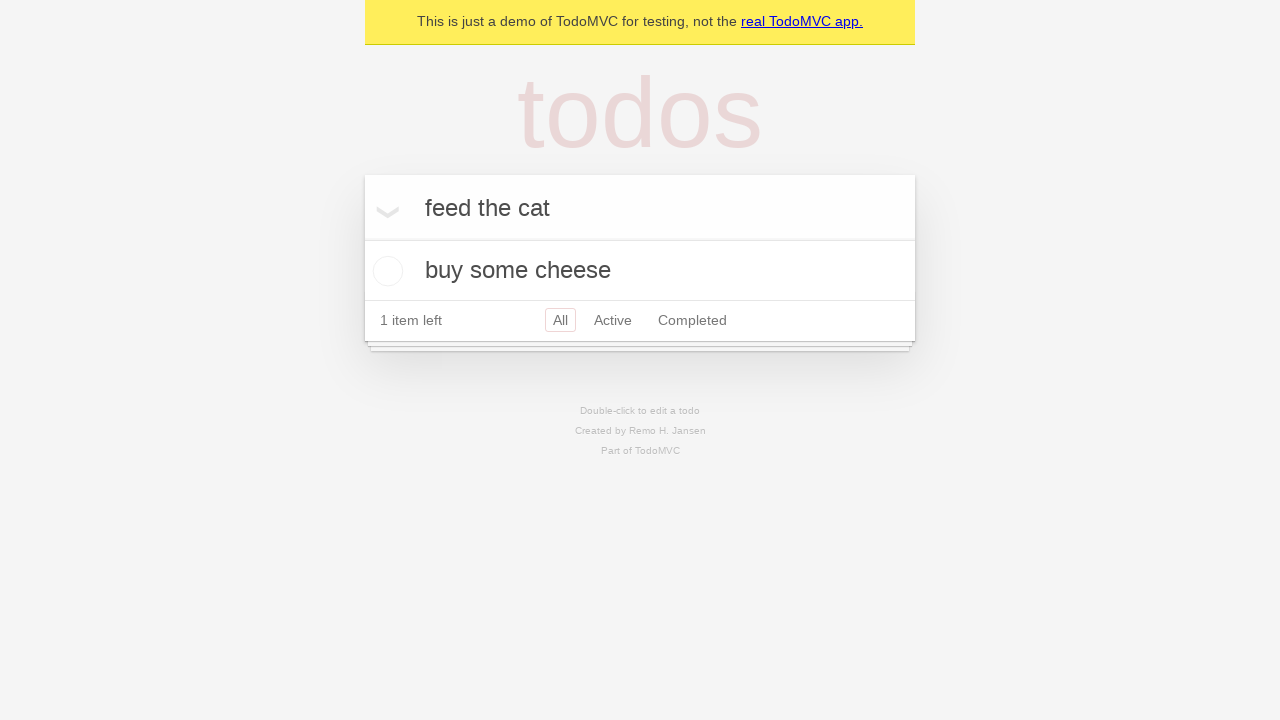

Pressed Enter to create second todo item on internal:attr=[placeholder="What needs to be done?"i]
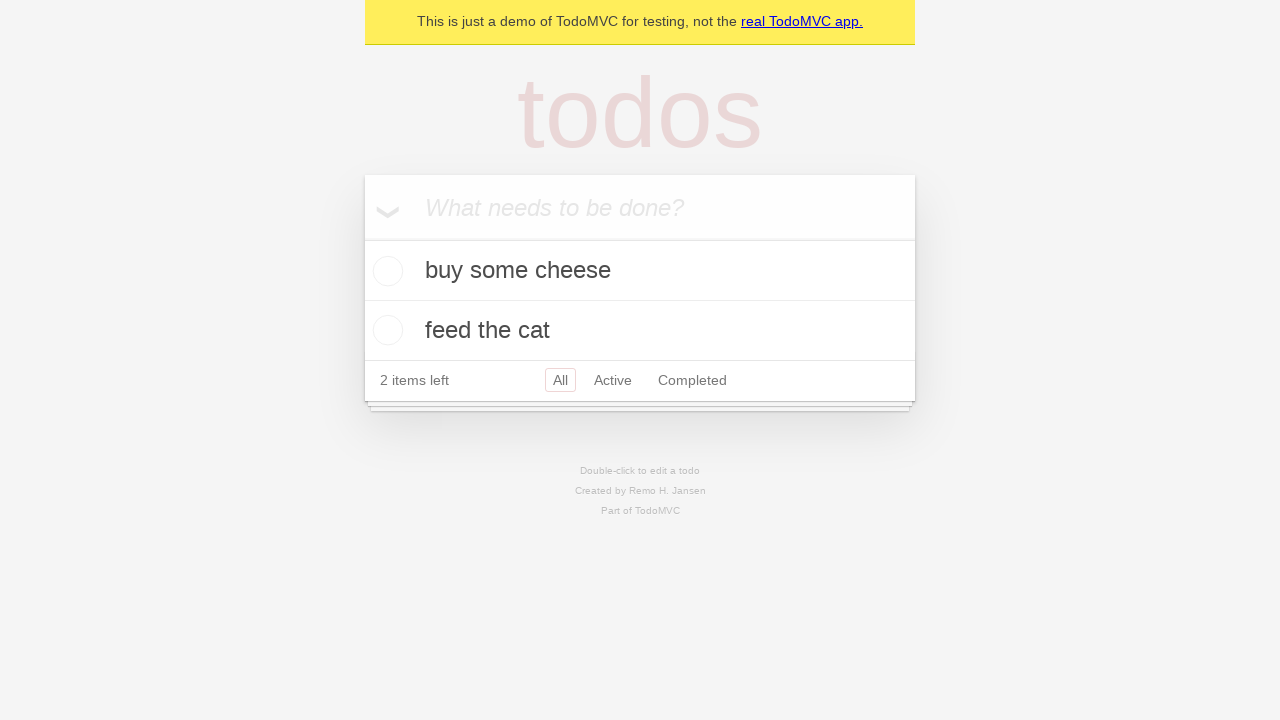

Filled todo input with 'book a doctors appointment' on internal:attr=[placeholder="What needs to be done?"i]
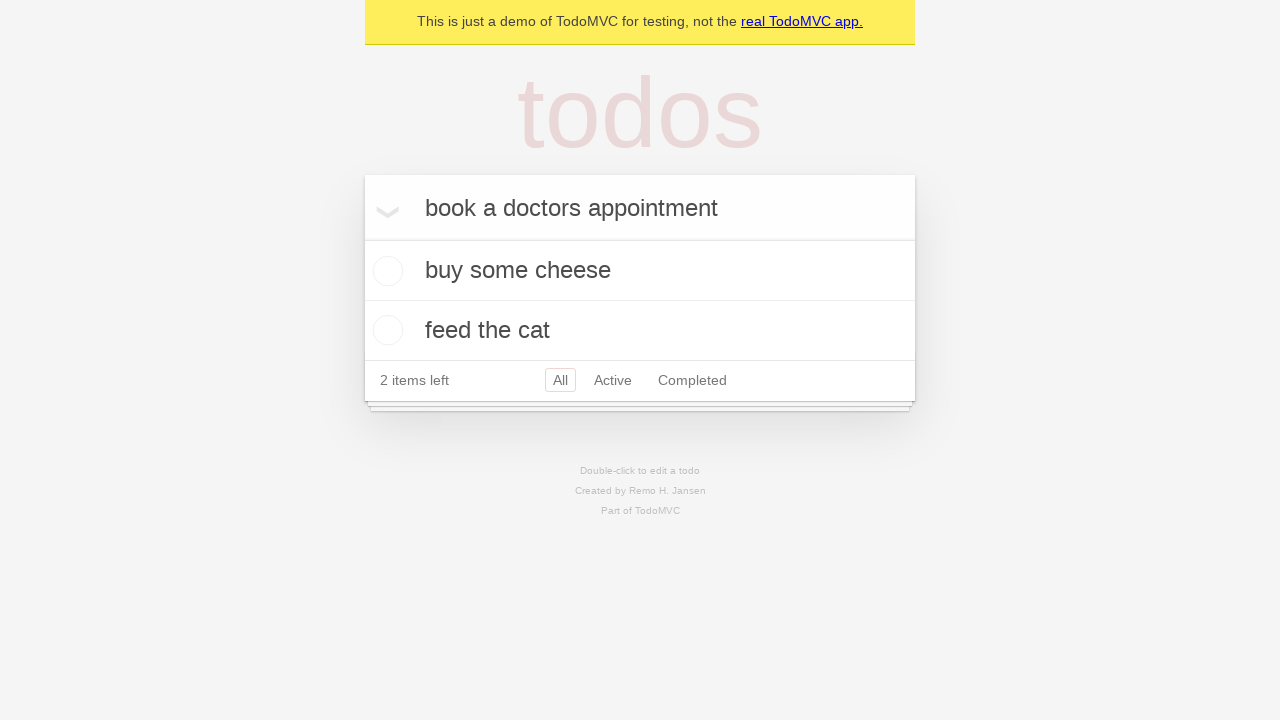

Pressed Enter to create third todo item on internal:attr=[placeholder="What needs to be done?"i]
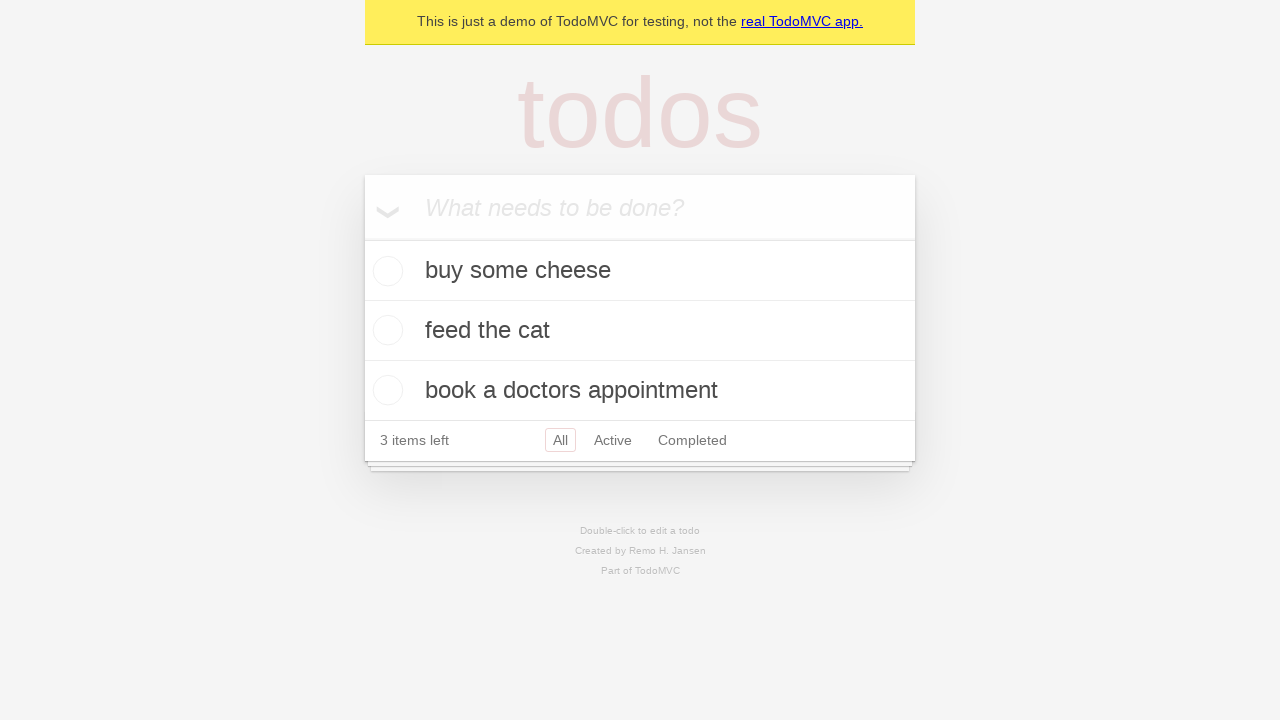

Checked the second todo item 'feed the cat' at (385, 330) on [data-testid='todo-item'] >> nth=1 >> internal:role=checkbox
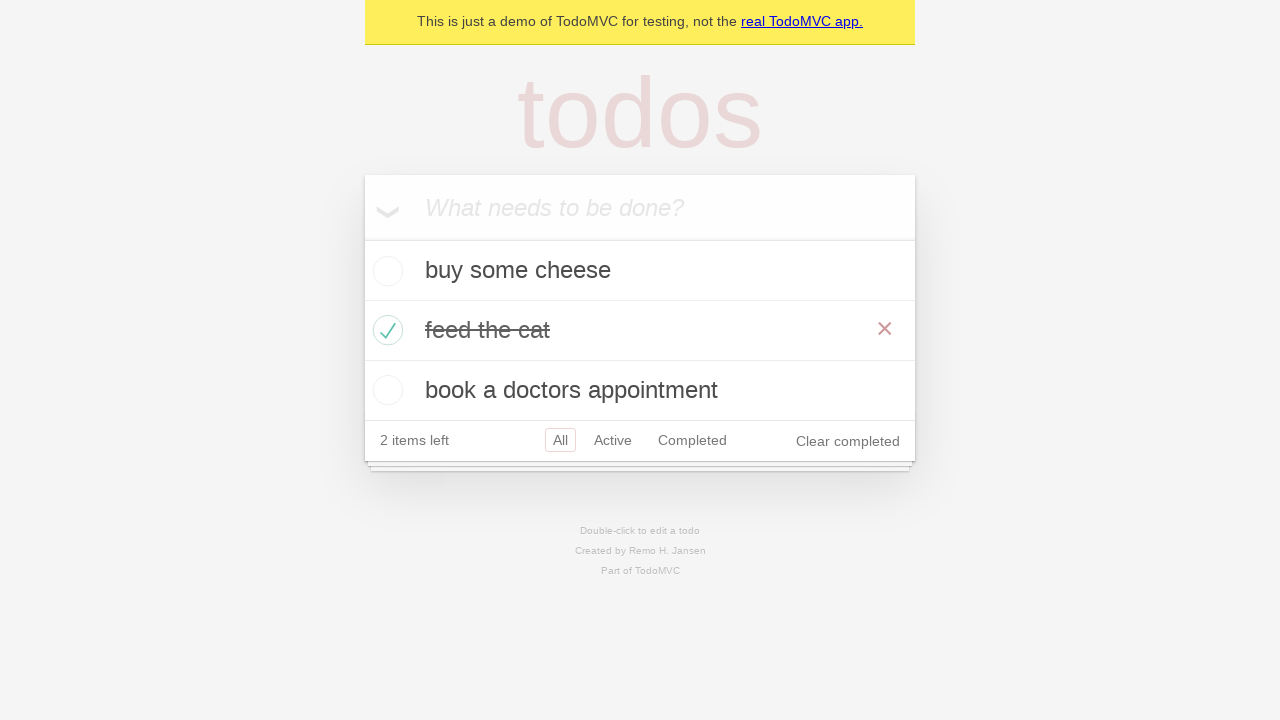

Clicked 'Active' filter to show only active items at (613, 440) on internal:role=link[name="Active"i]
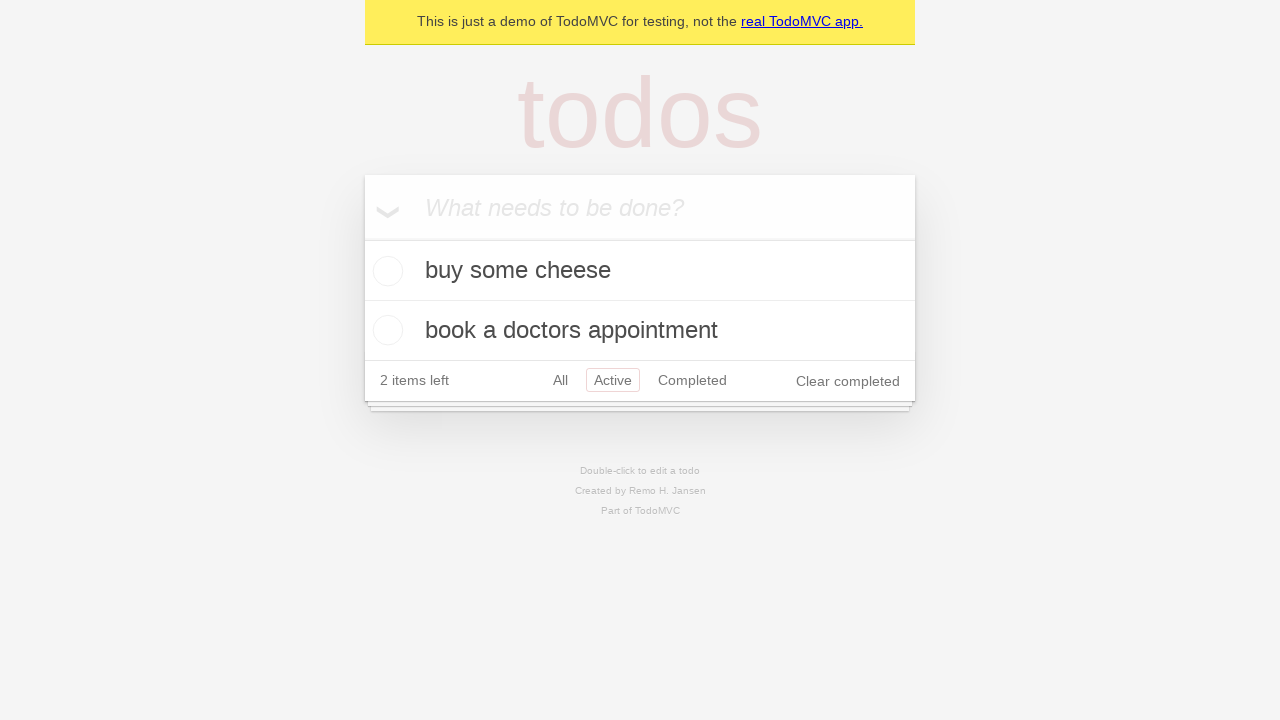

Clicked 'Completed' filter to show only completed items at (692, 380) on internal:role=link[name="Completed"i]
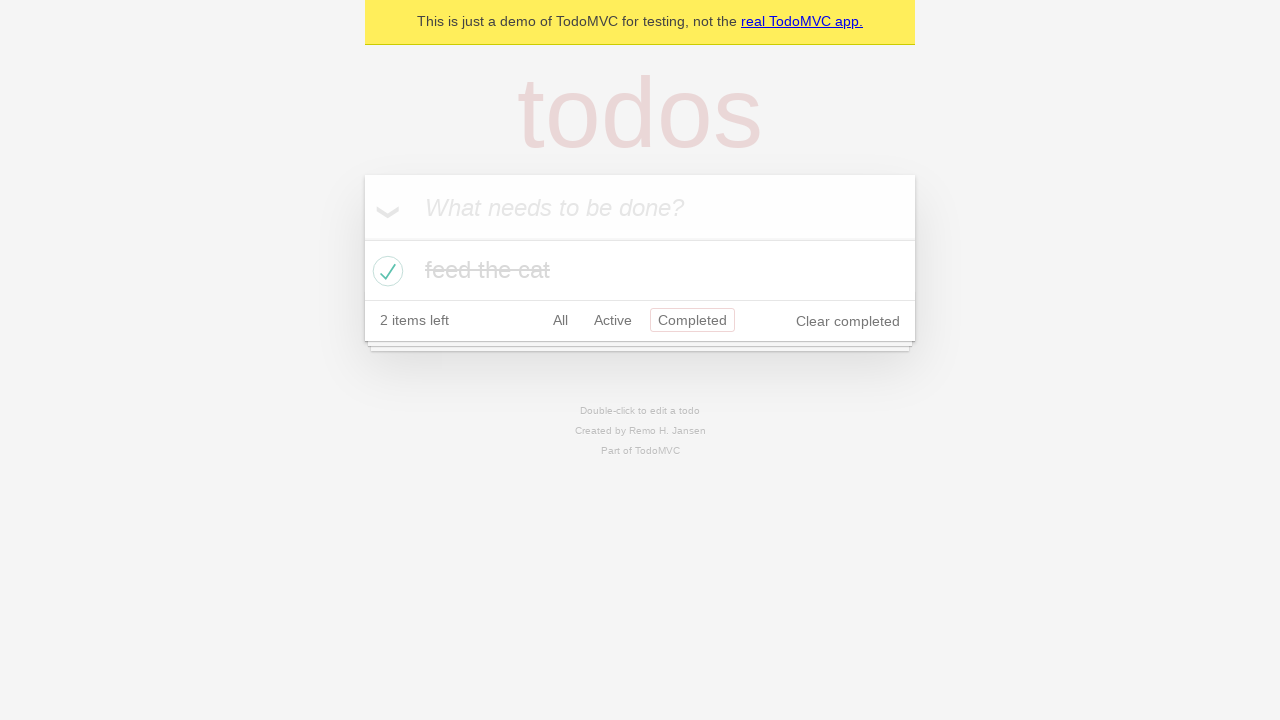

Clicked 'All' filter to display all todo items at (560, 320) on internal:role=link[name="All"i]
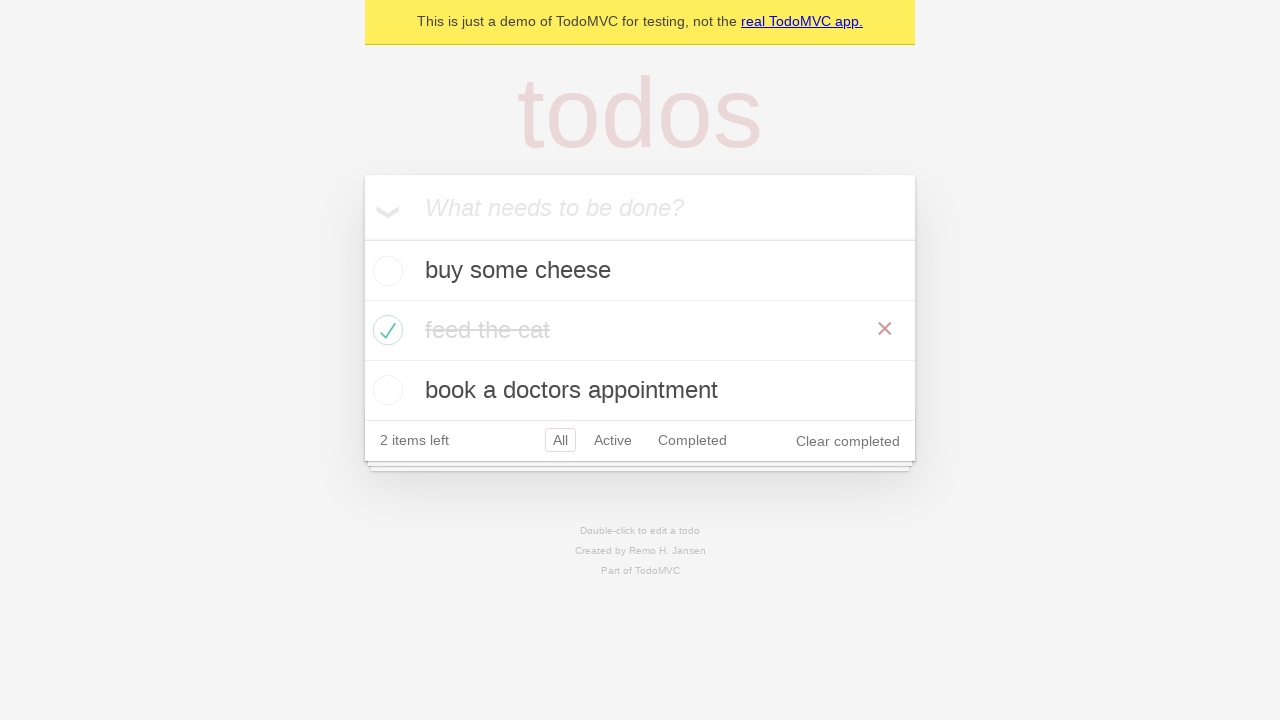

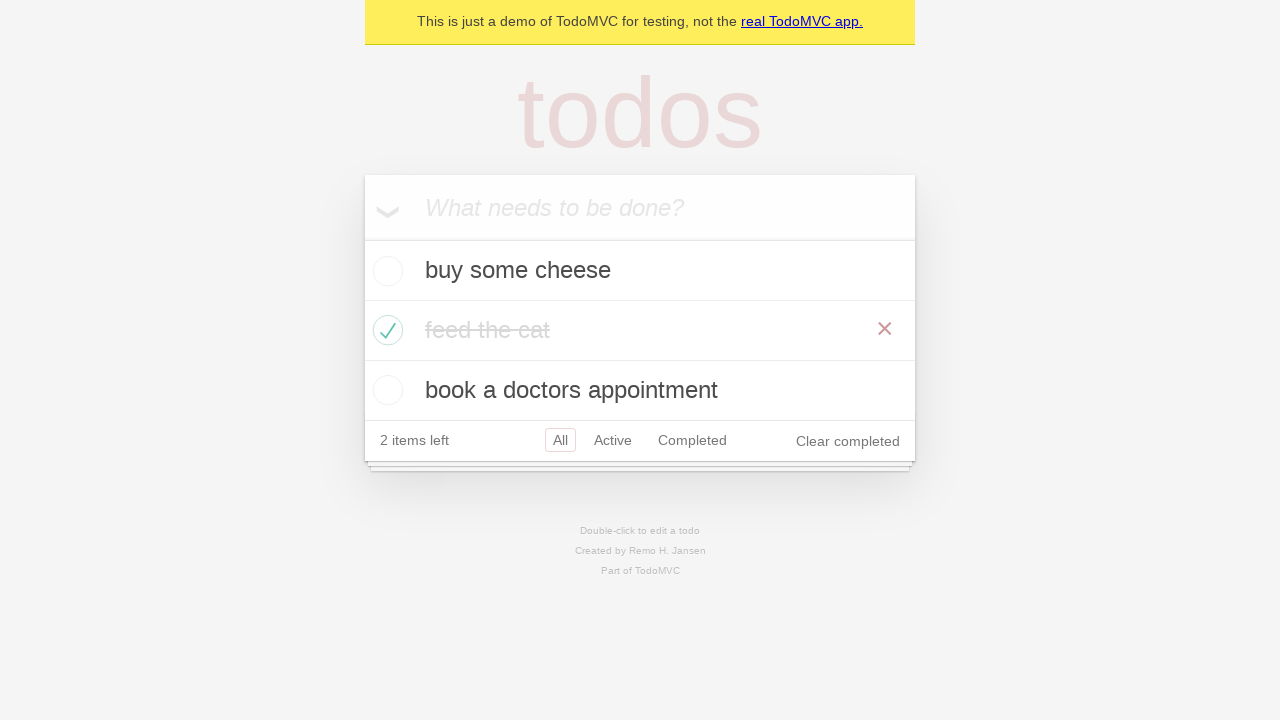